Navigates to a product page on LightInTheBox website to verify the page loads successfully

Starting URL: https://www.lightinthebox.com/en/p/men-s-t-shirt-tee-solid-color-v-neck-street-casual-short-sleeve-tops-basic-fashion-classic-comfortable-white-navy-blue-summer_p9169020.html?prm=1.5.1.1

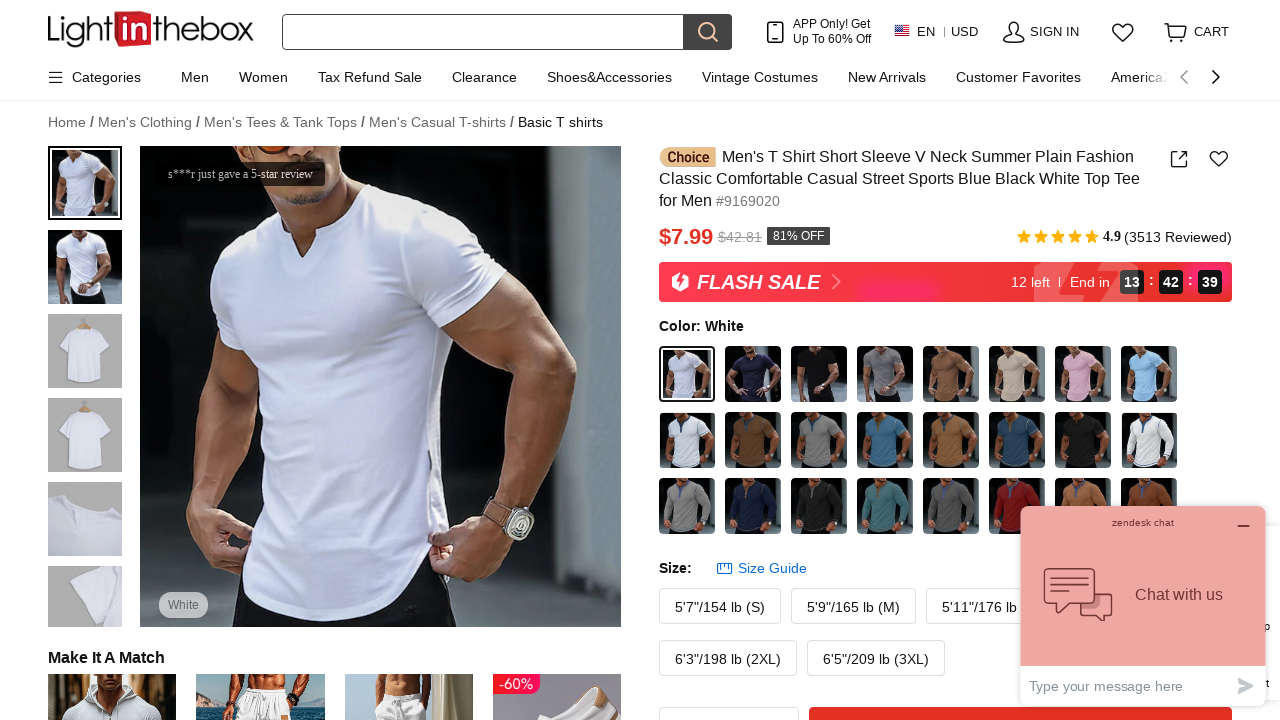

Navigated to LightInTheBox men's t-shirt product page
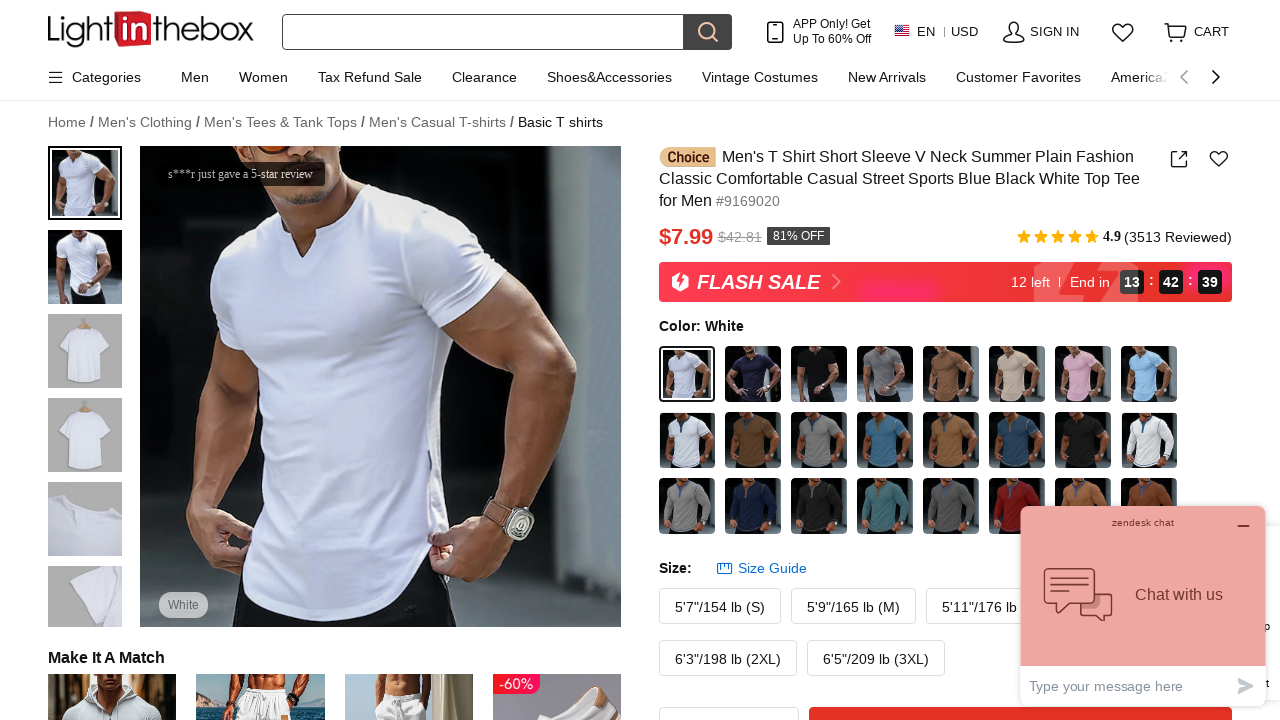

Product page loaded successfully and verified
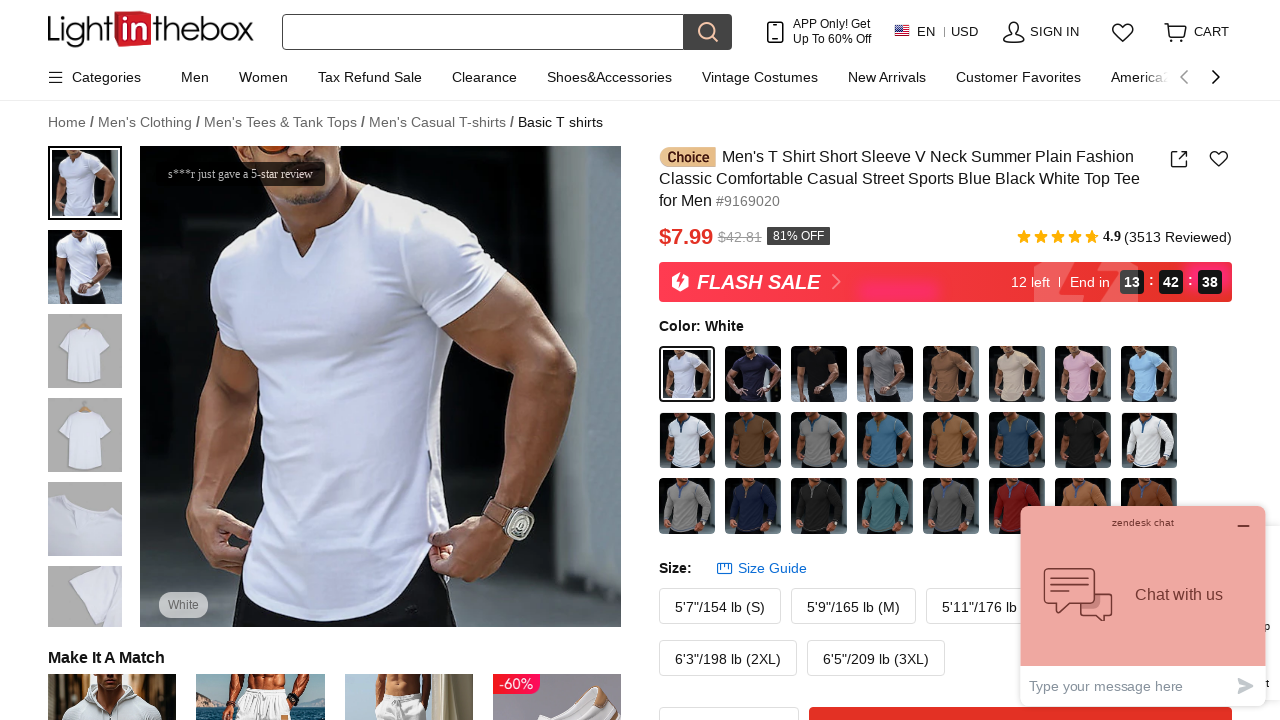

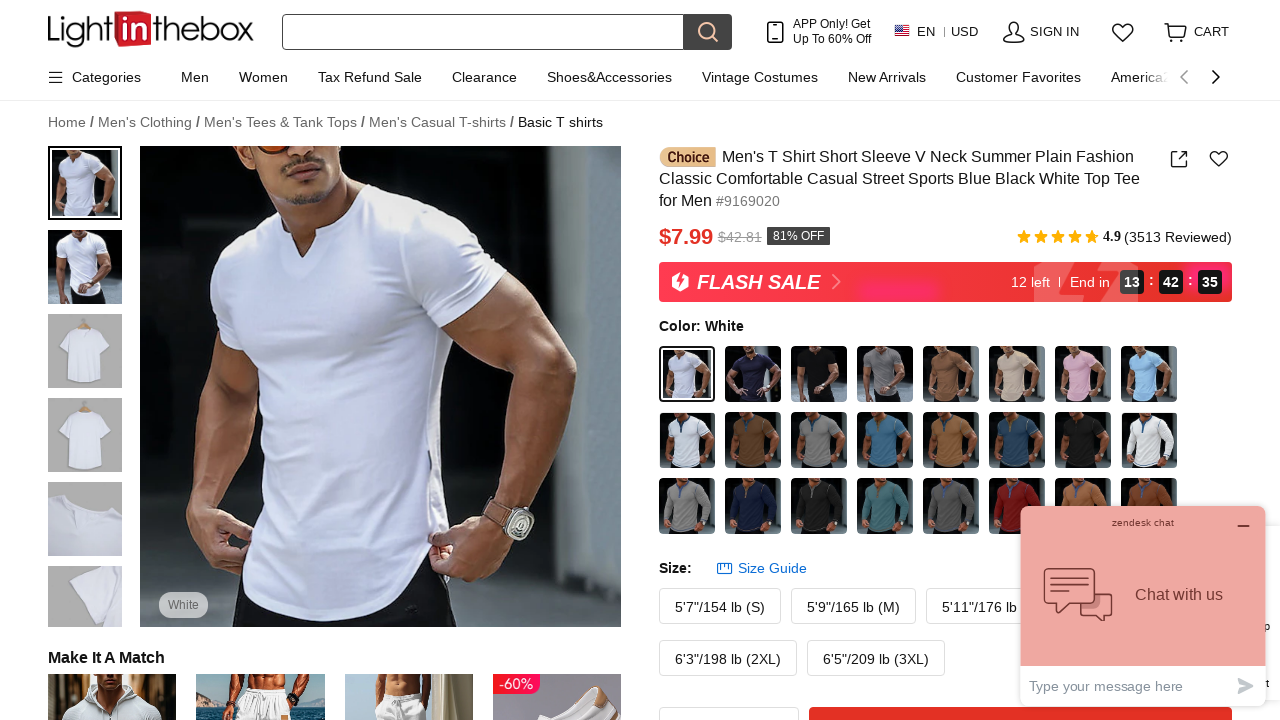